Tests the jQuery UI color picker slider by dragging the red and blue slider handles to adjust color values

Starting URL: https://jqueryui.com/slider/#colorpicker

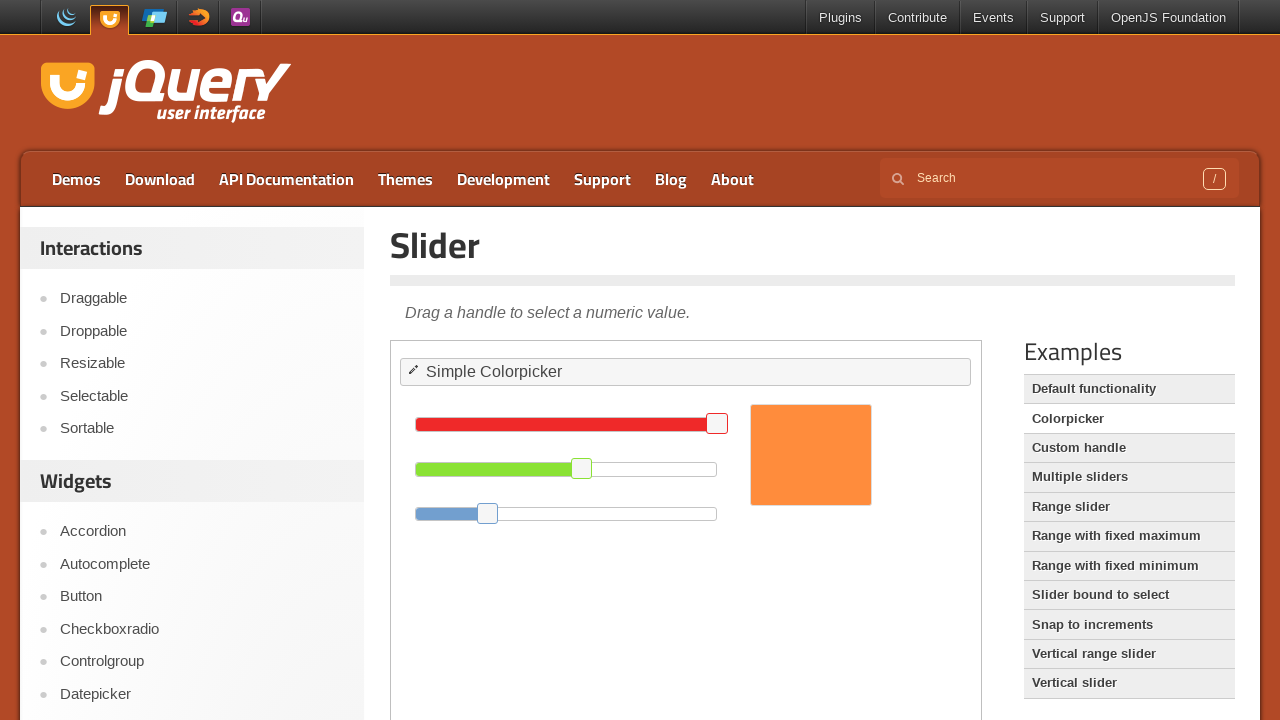

Located the demo iframe containing the color picker
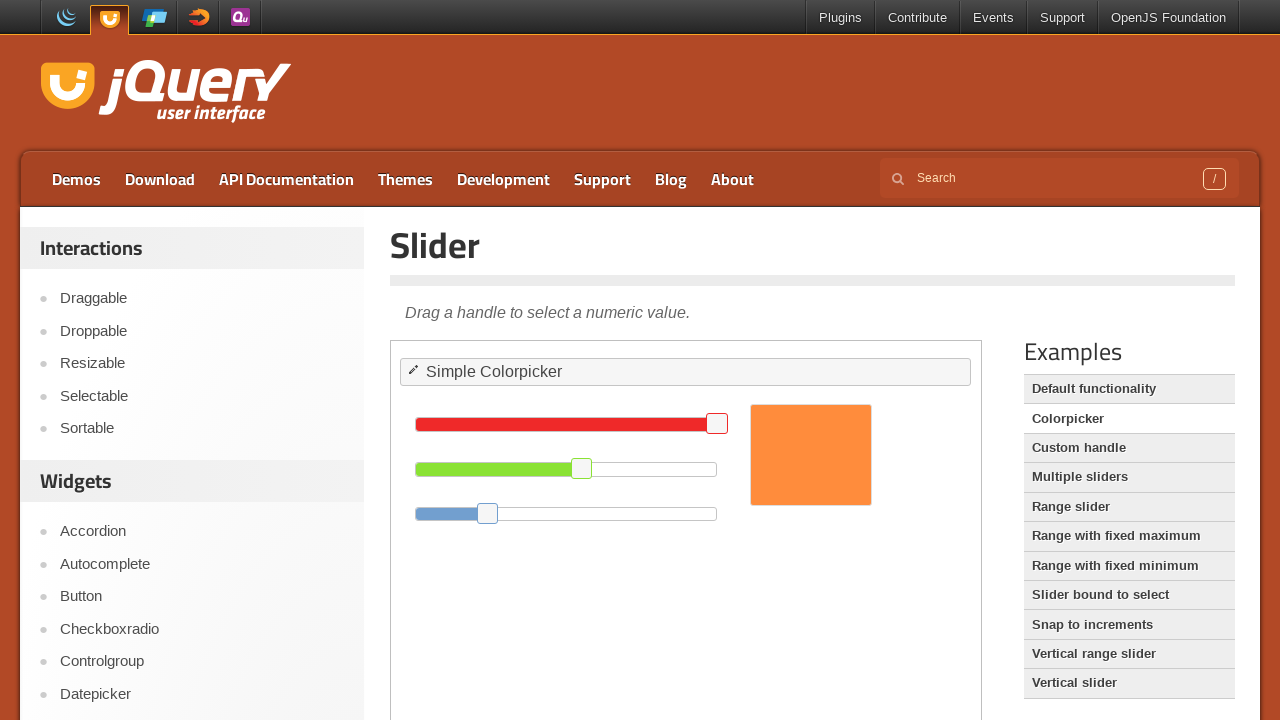

Located the red slider handle
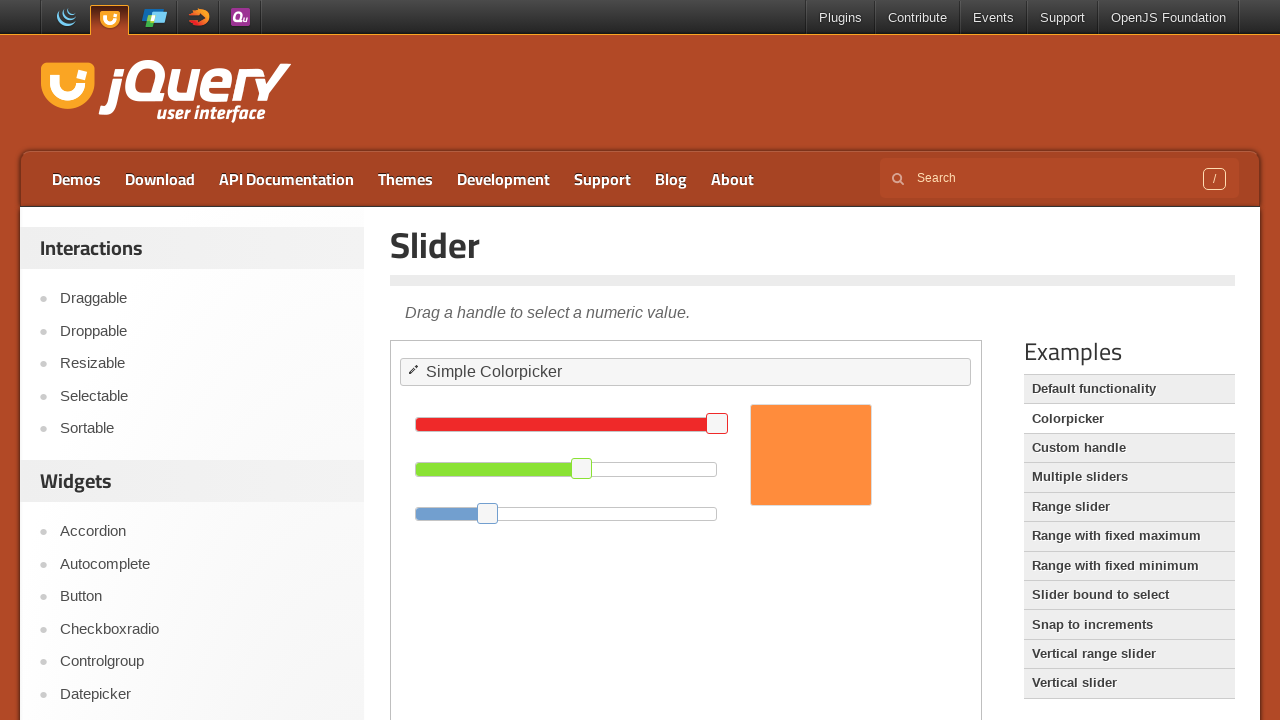

Retrieved bounding box for red slider handle
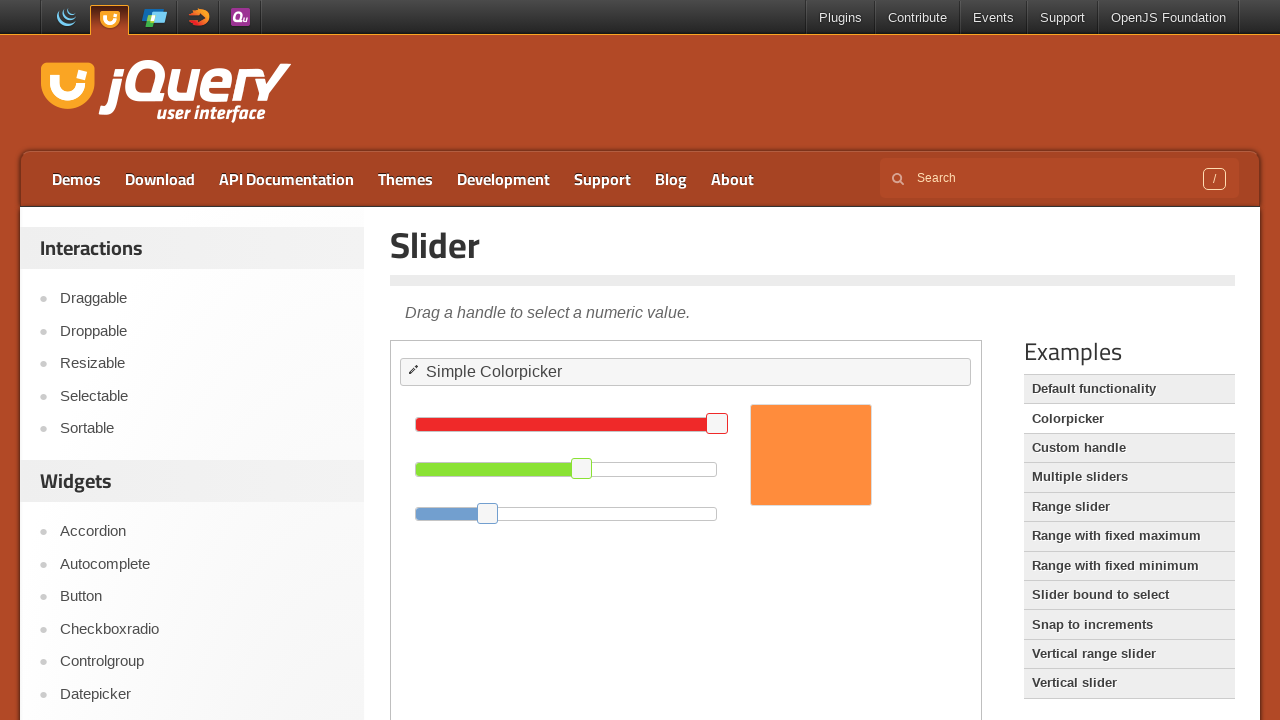

Moved mouse to red slider handle center at (717, 424)
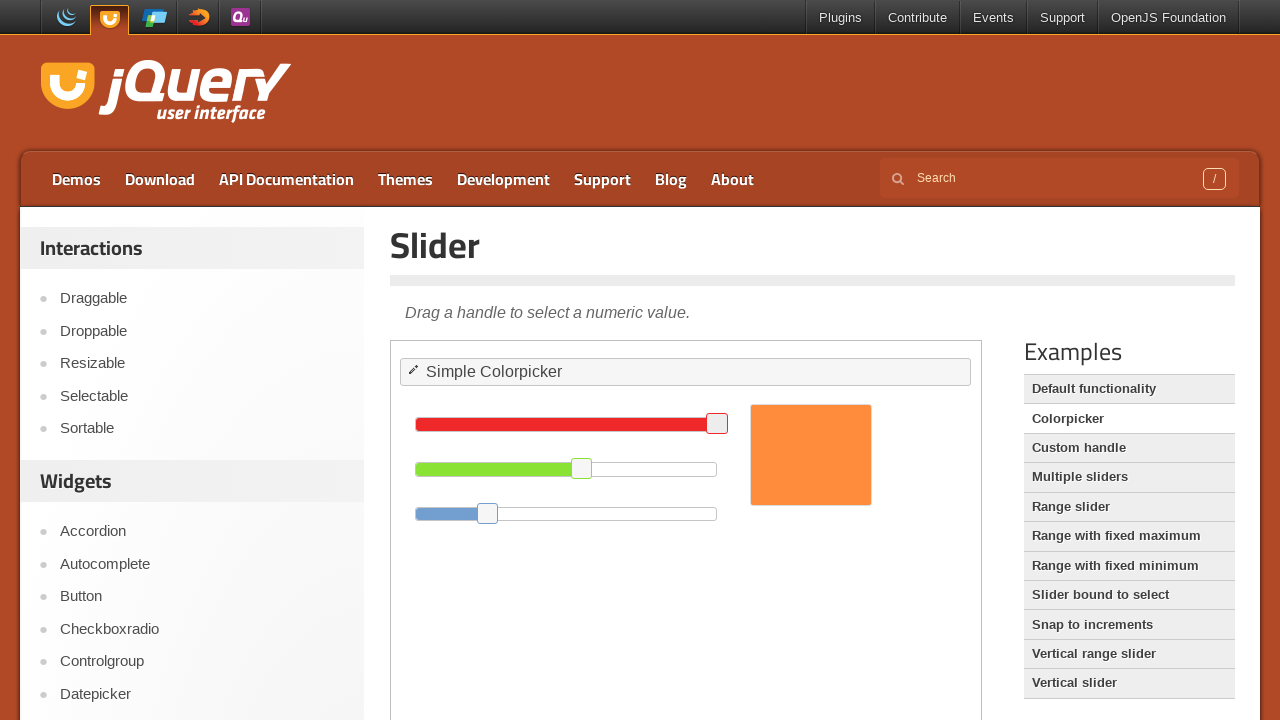

Pressed mouse button down on red slider at (717, 424)
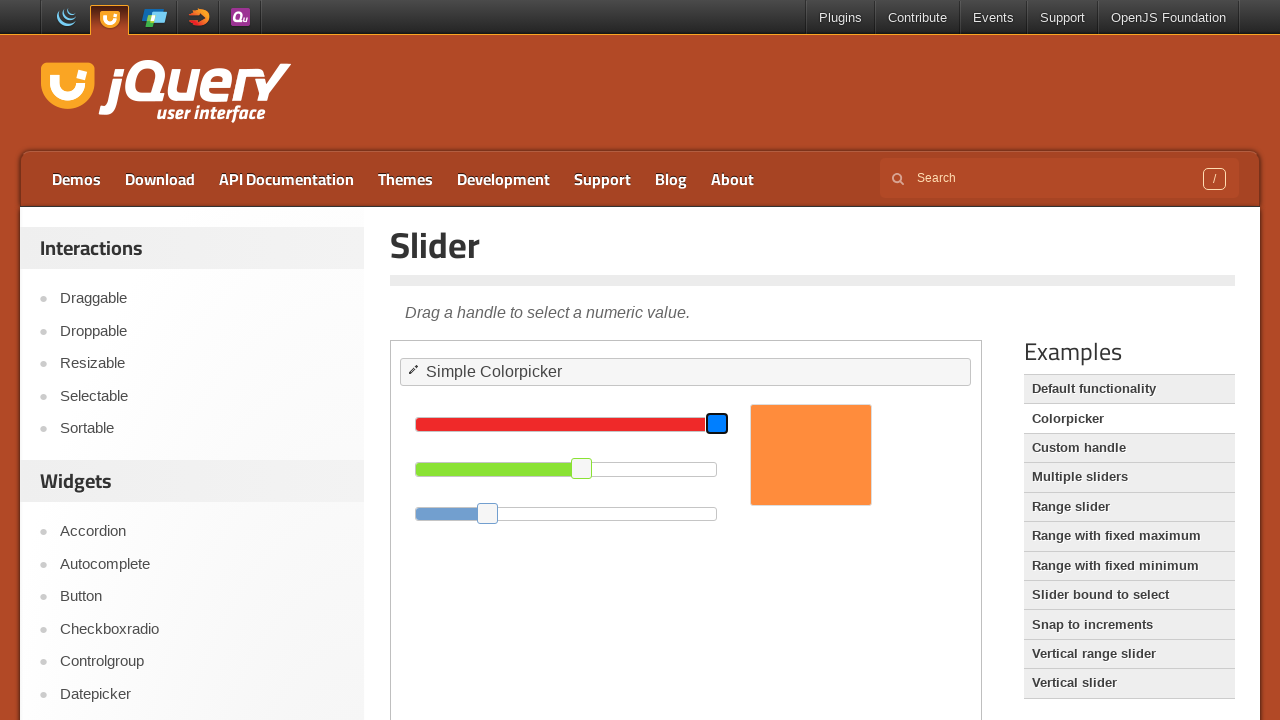

Dragged red slider handle to the left to reduce red value at (459, 495)
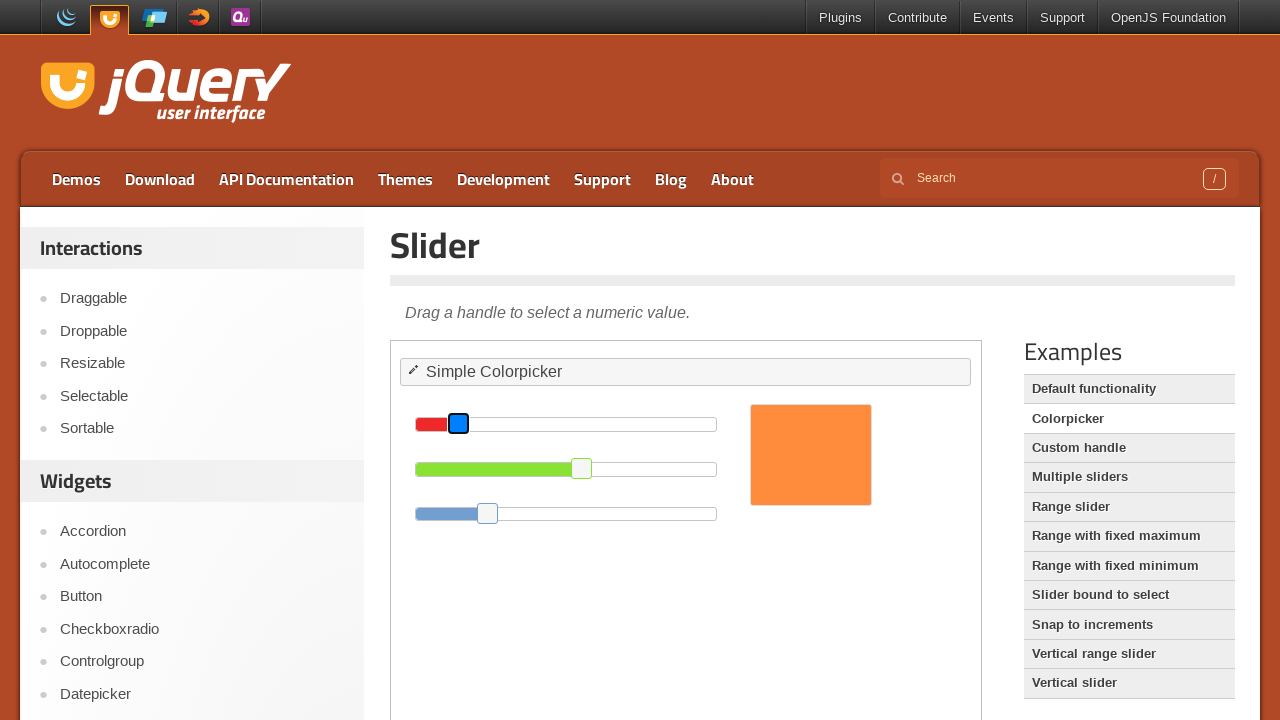

Released mouse button to complete red slider drag at (459, 495)
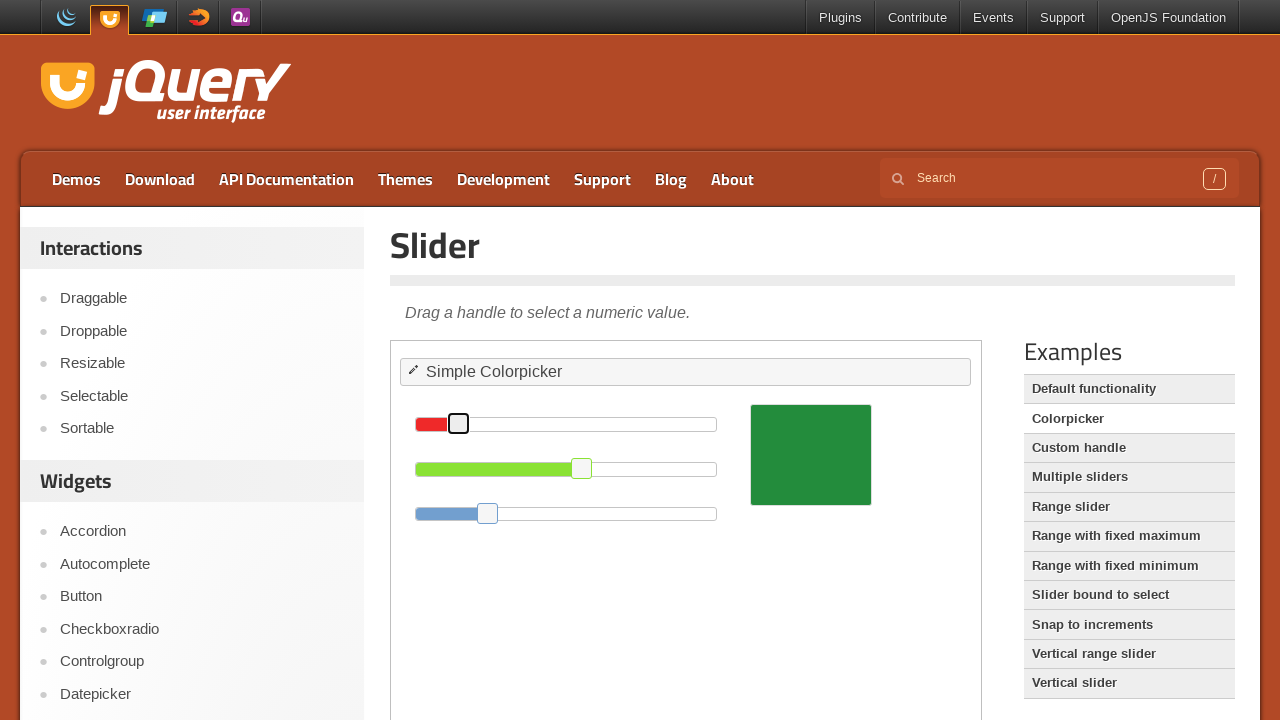

Located the blue slider handle
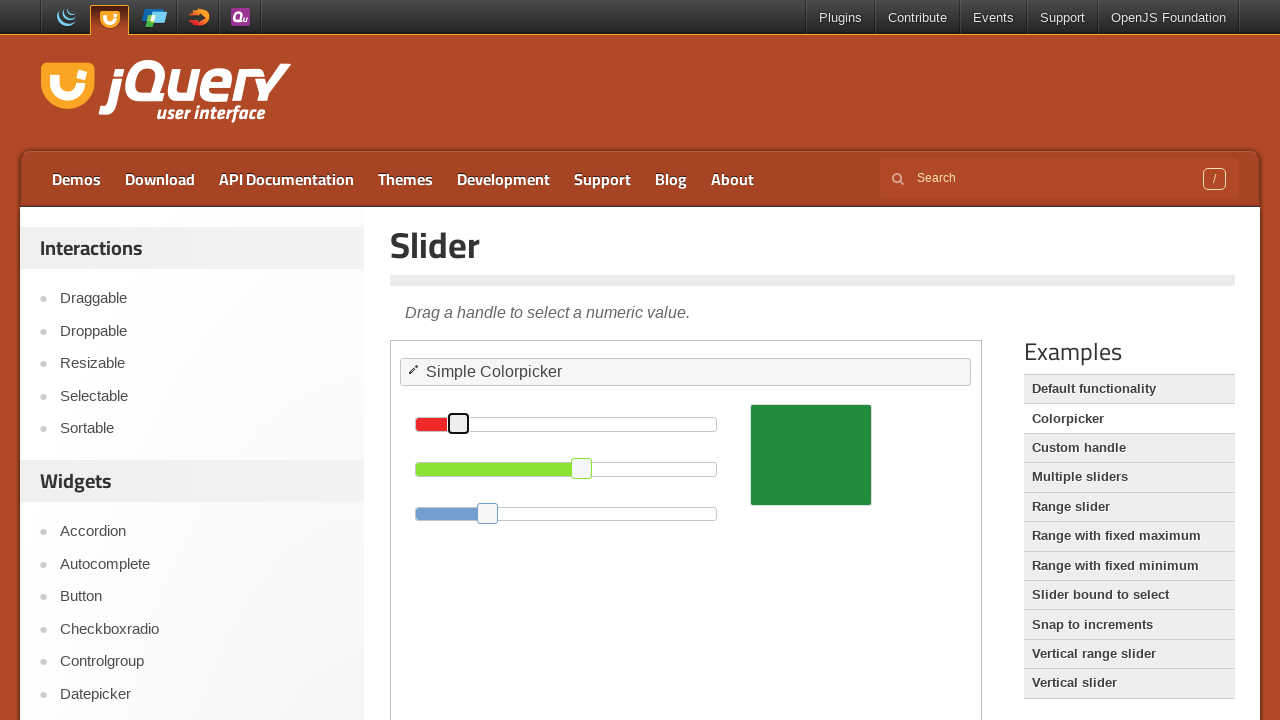

Retrieved bounding box for blue slider handle
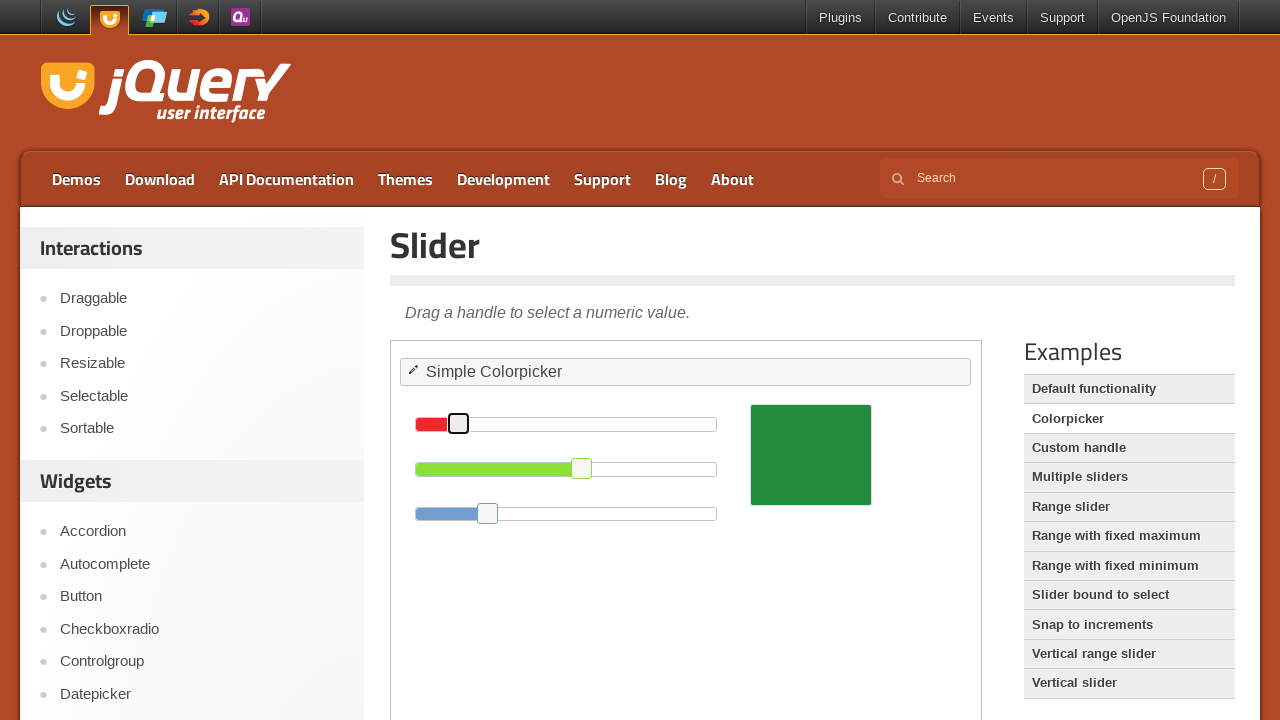

Moved mouse to blue slider handle center at (488, 513)
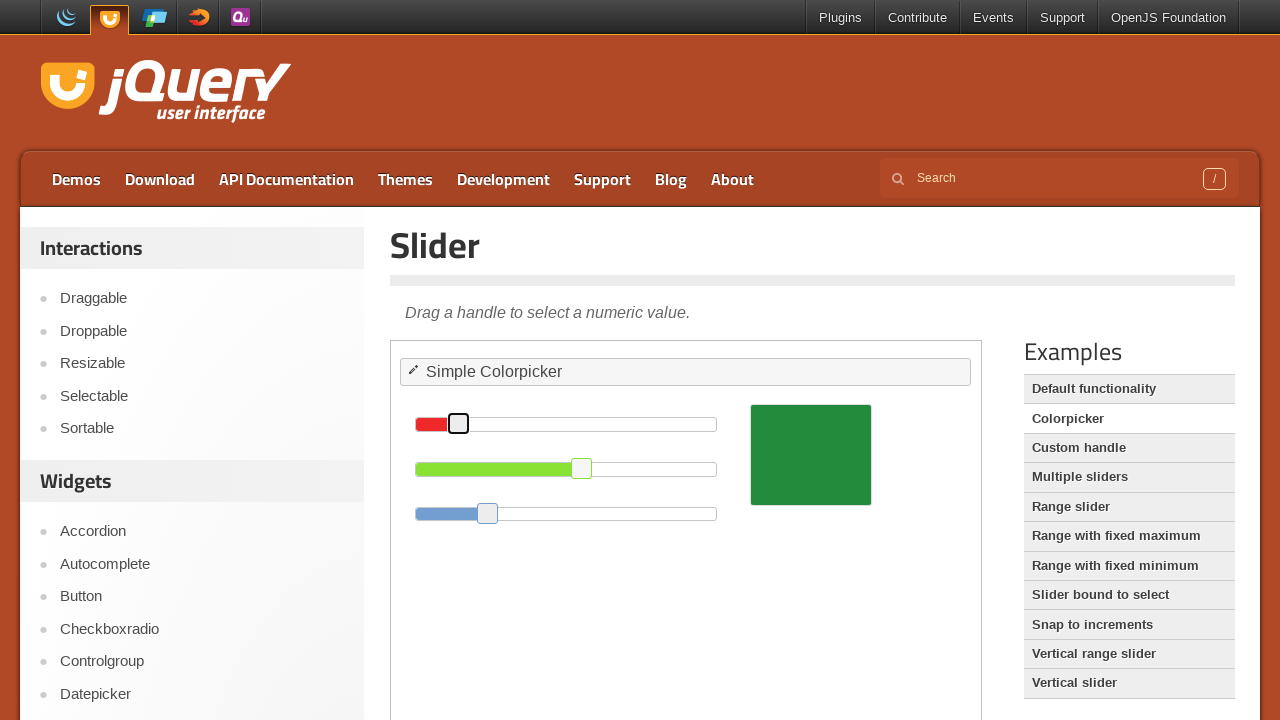

Pressed mouse button down on blue slider at (488, 513)
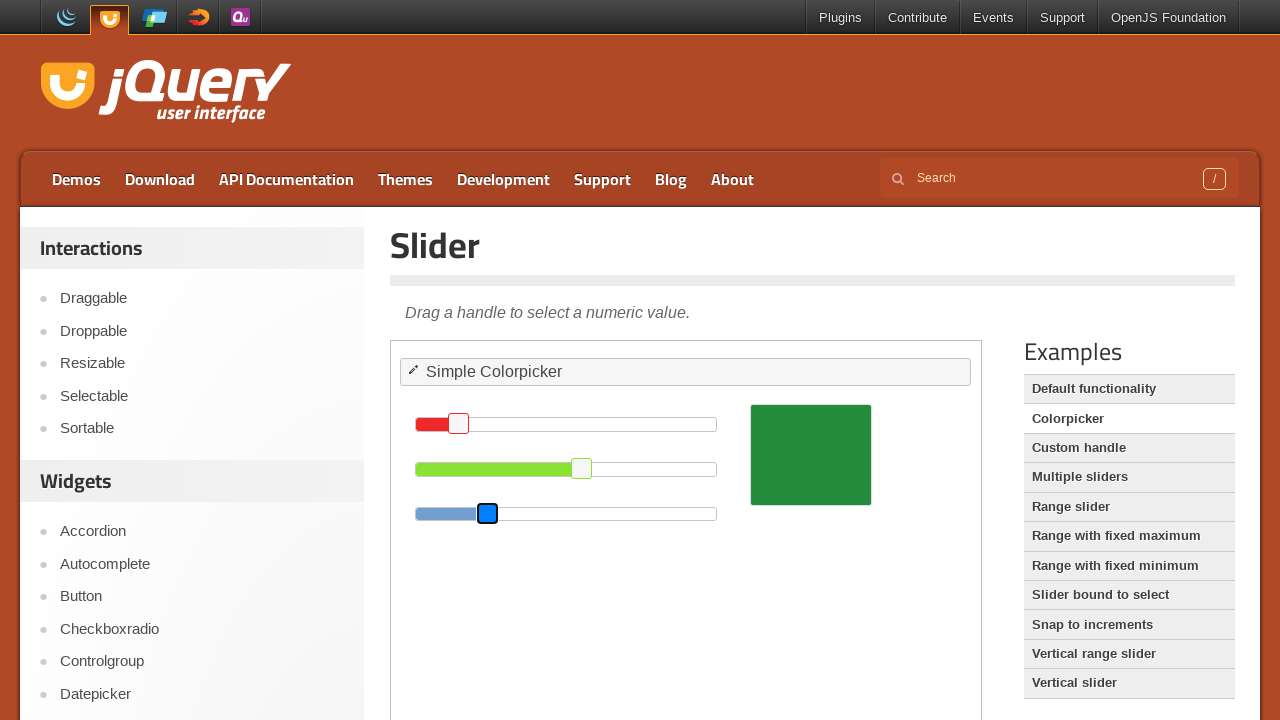

Dragged blue slider handle to the right to increase blue value at (782, 679)
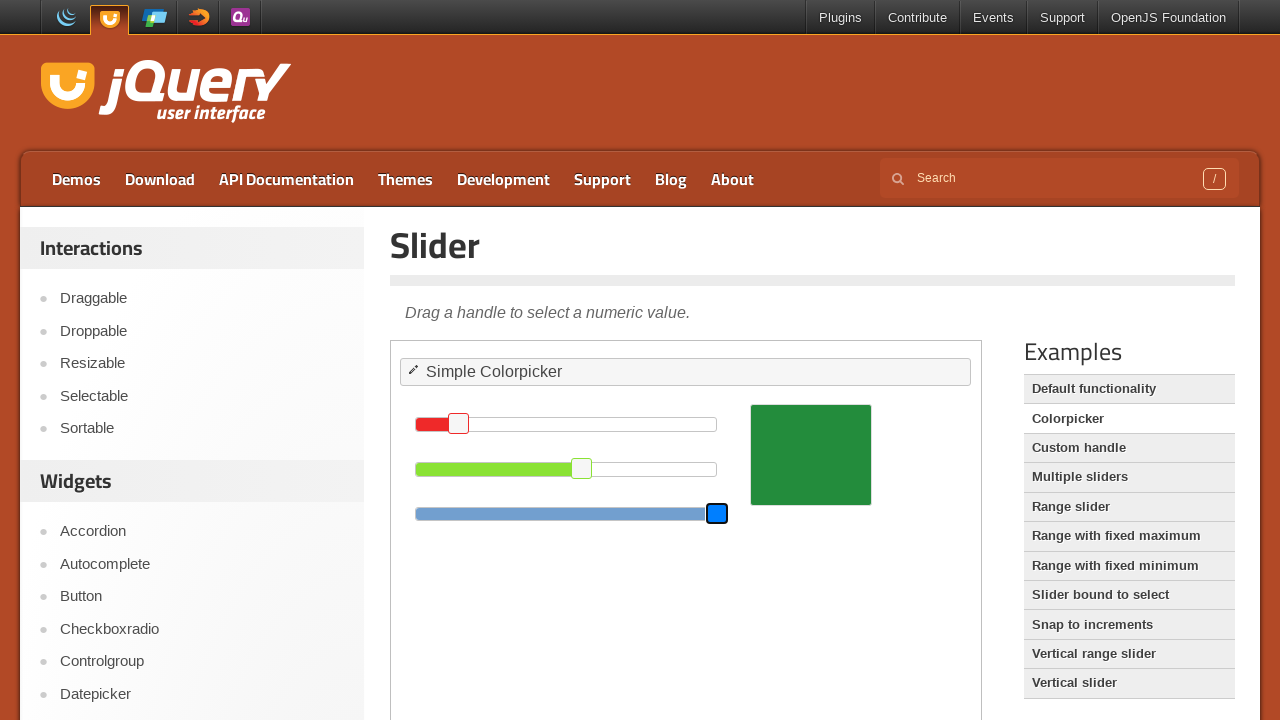

Released mouse button to complete blue slider drag at (782, 679)
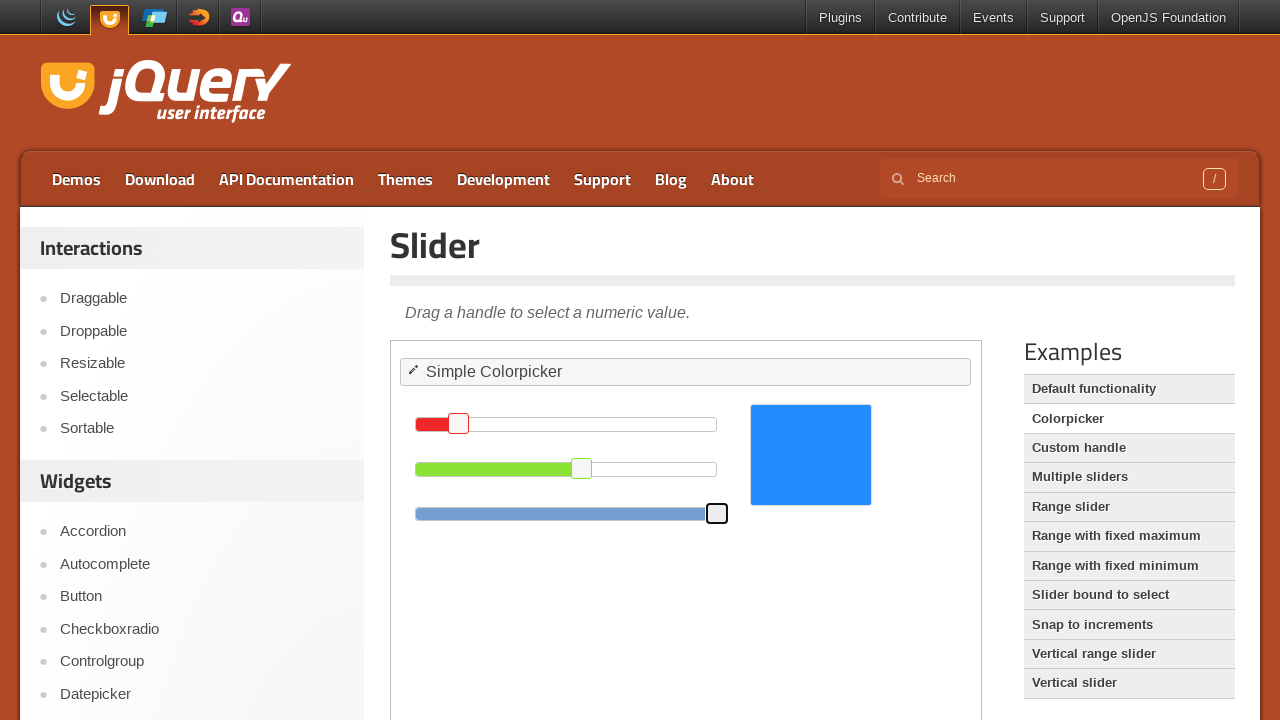

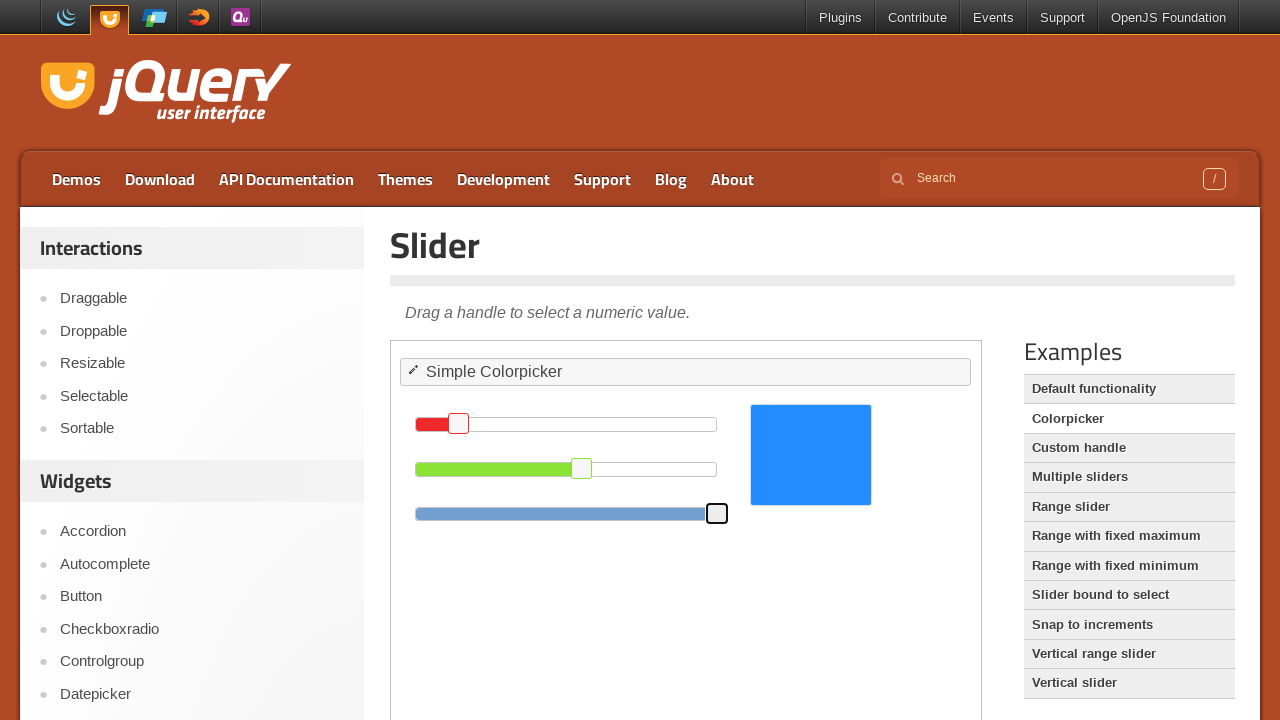